Tests locating an element by tag name and entering text into the first input field found on a test automation practice page

Starting URL: https://testautomationpractice.blogspot.com/

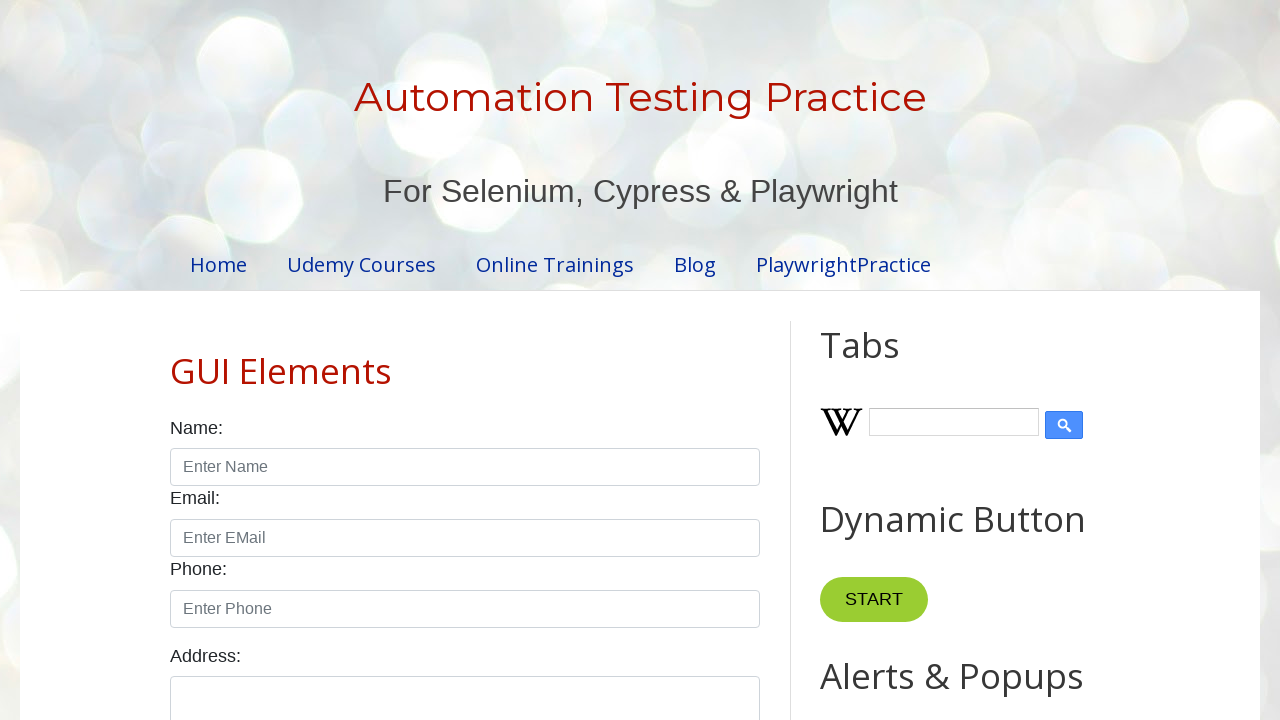

Navigated to test automation practice page
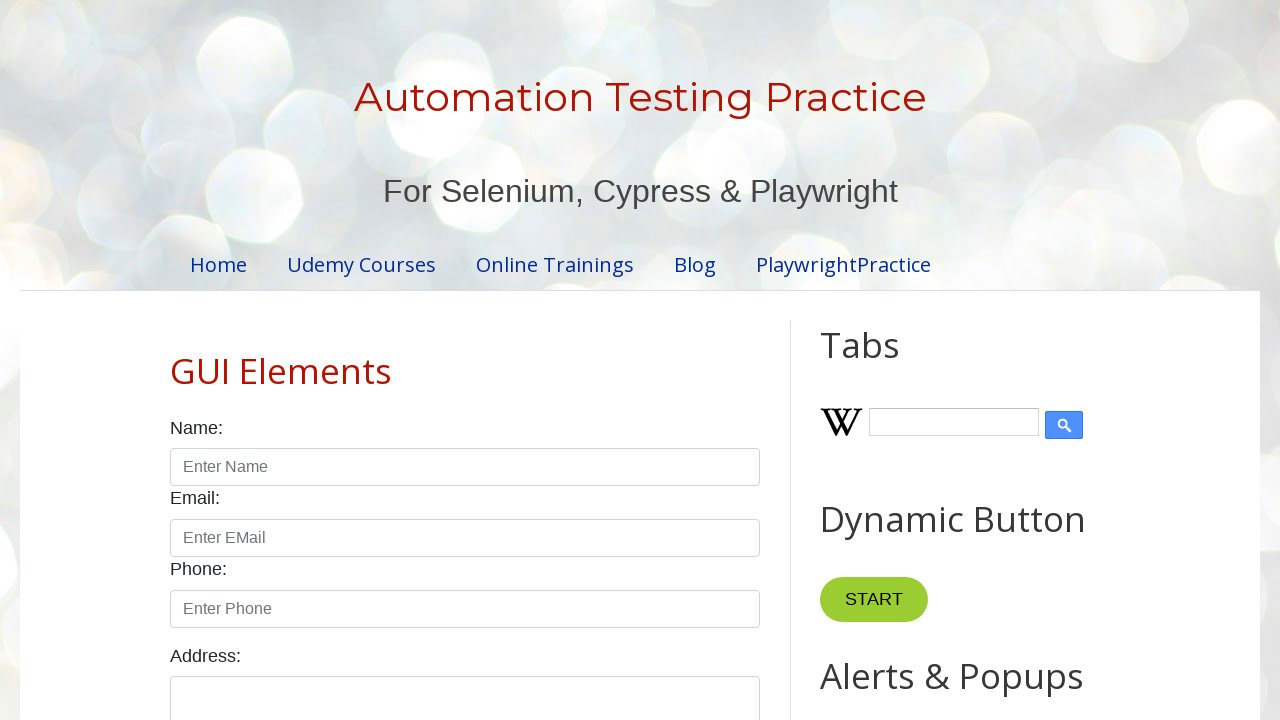

Entered text 'by tagName' into the first input field located by tag name on input >> nth=0
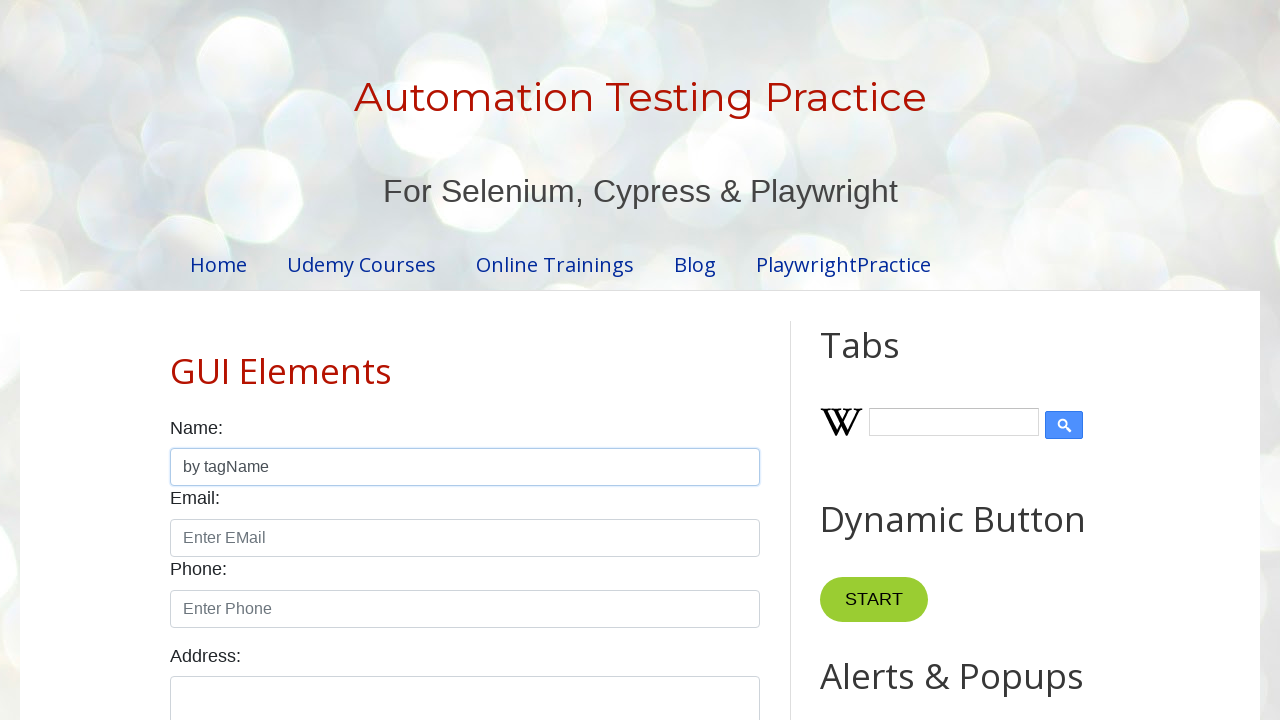

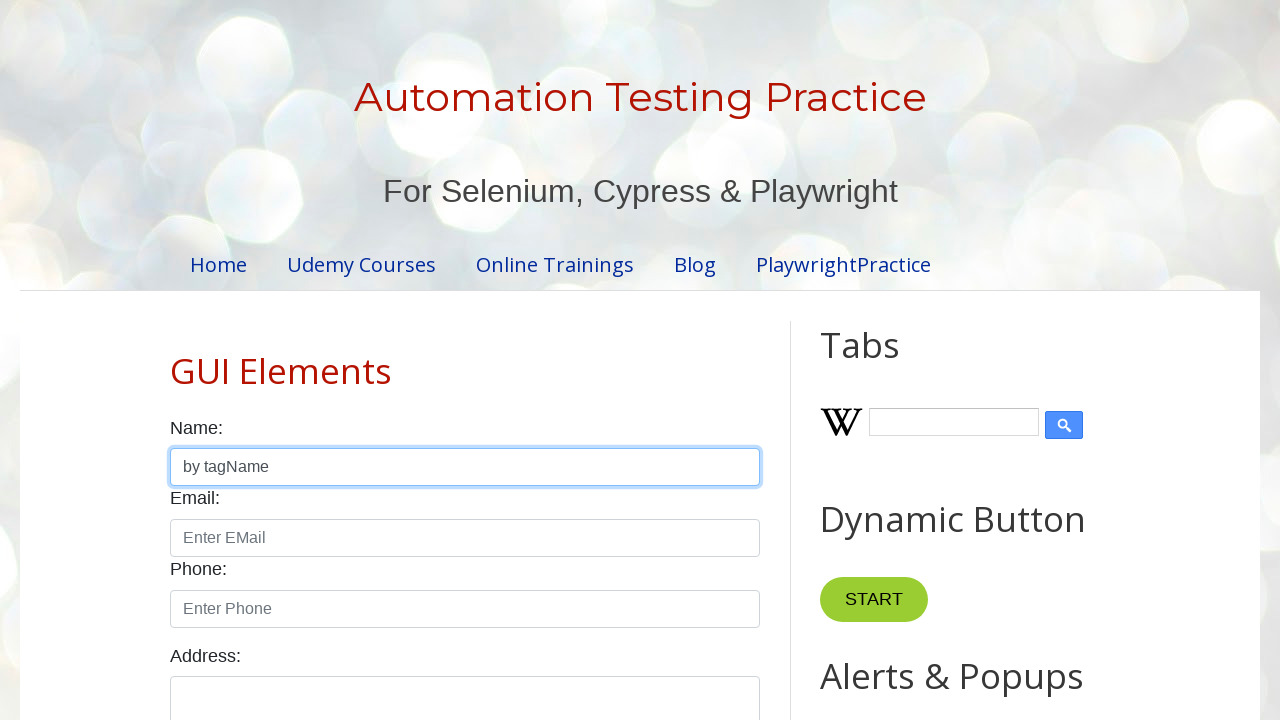